Tests editing a todo item by double-clicking, filling new text, and pressing Enter

Starting URL: https://demo.playwright.dev/todomvc

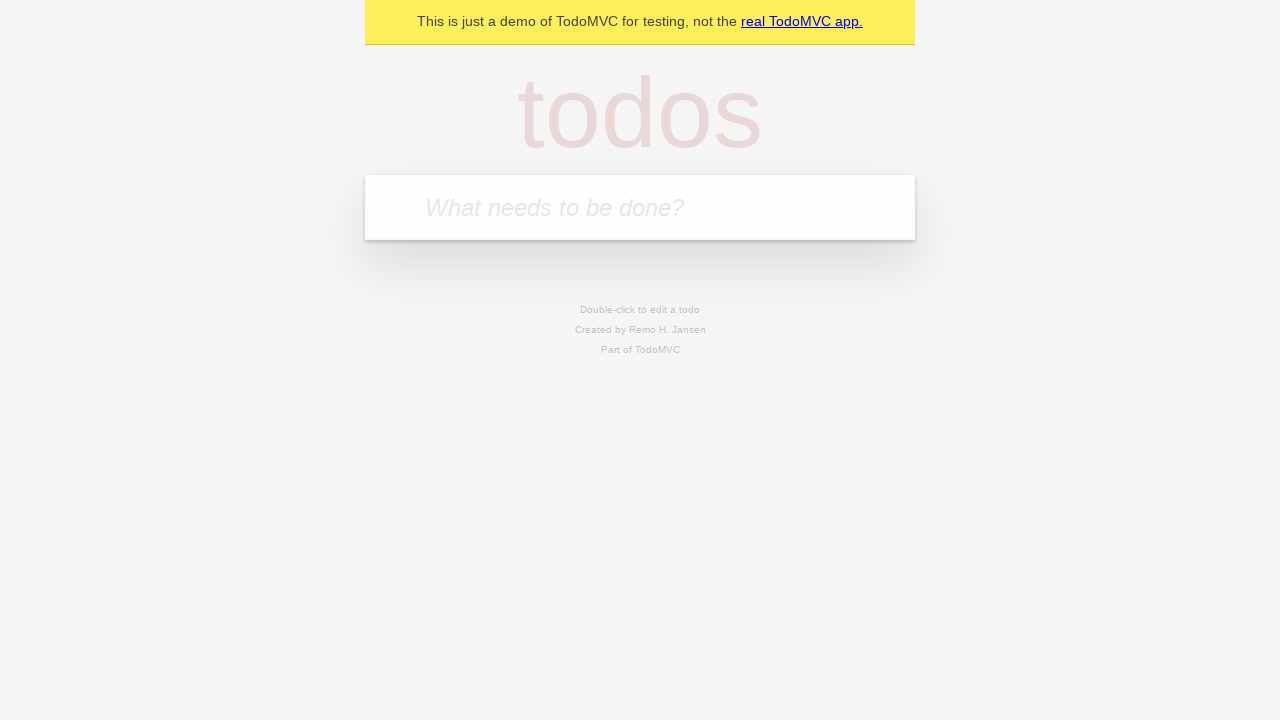

Filled new todo field with 'buy some cheese' on .new-todo
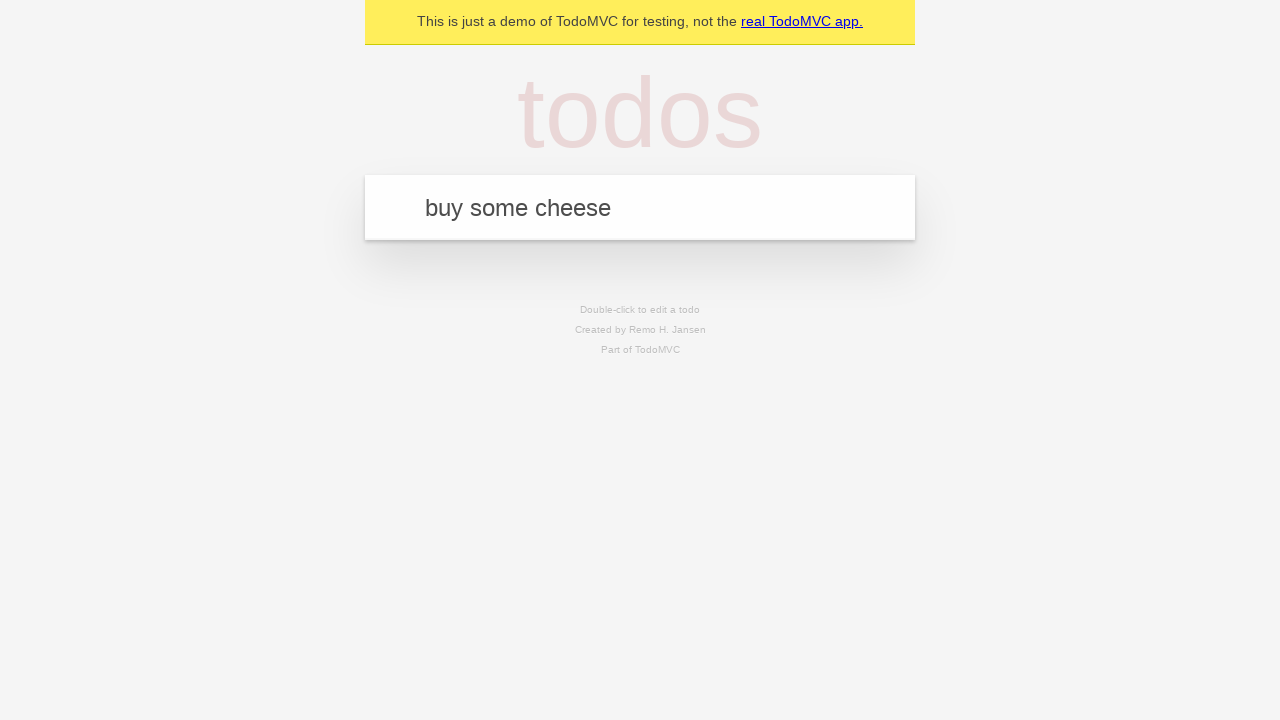

Pressed Enter to create first todo on .new-todo
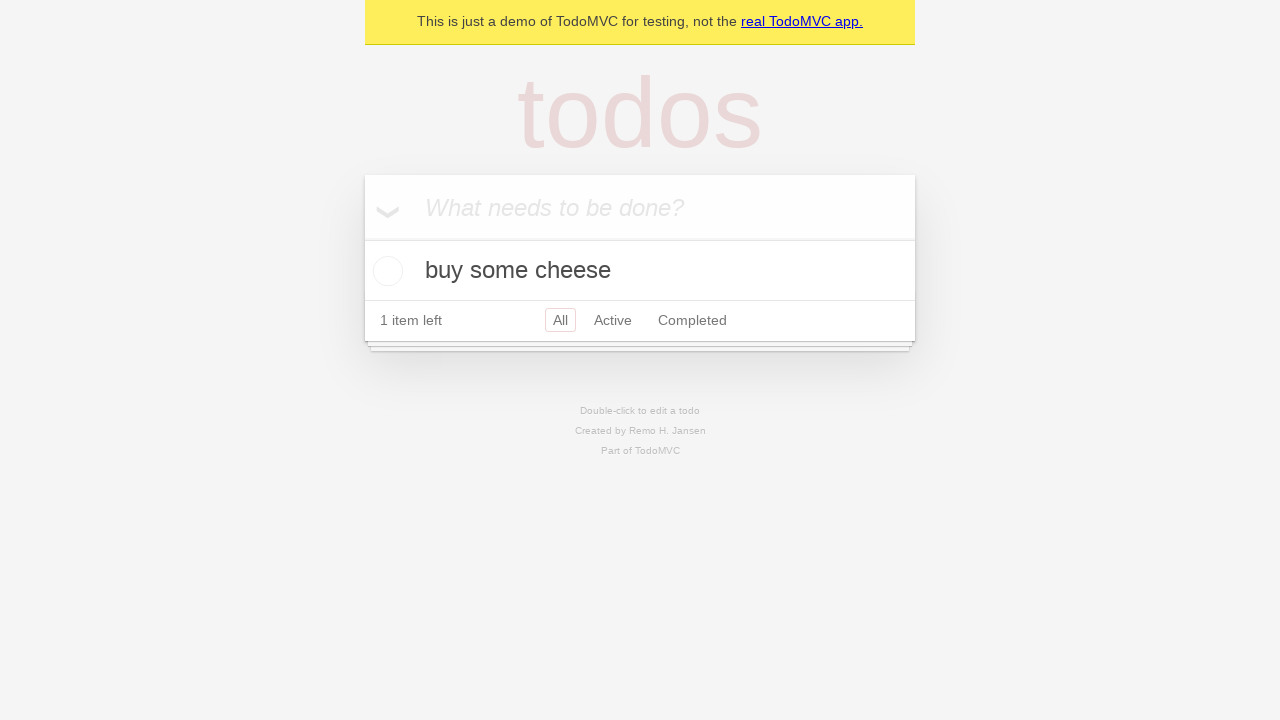

Filled new todo field with 'feed the cat' on .new-todo
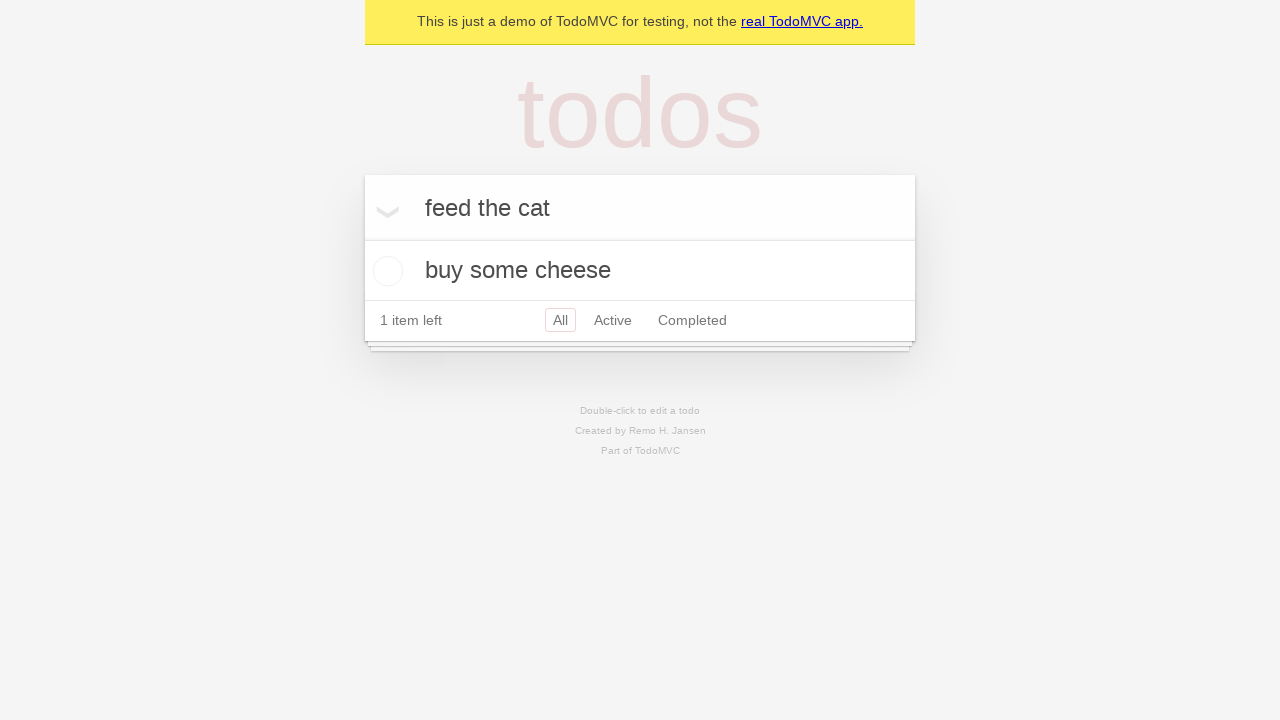

Pressed Enter to create second todo on .new-todo
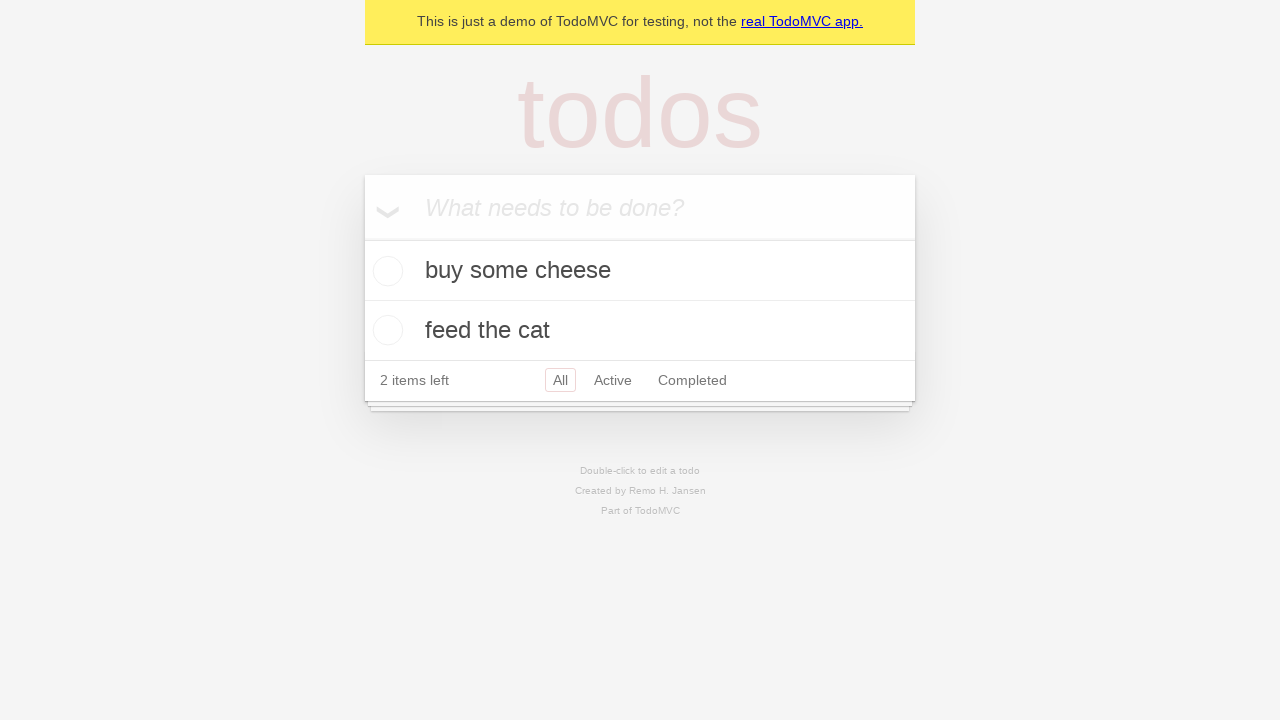

Filled new todo field with 'book a doctors appointment' on .new-todo
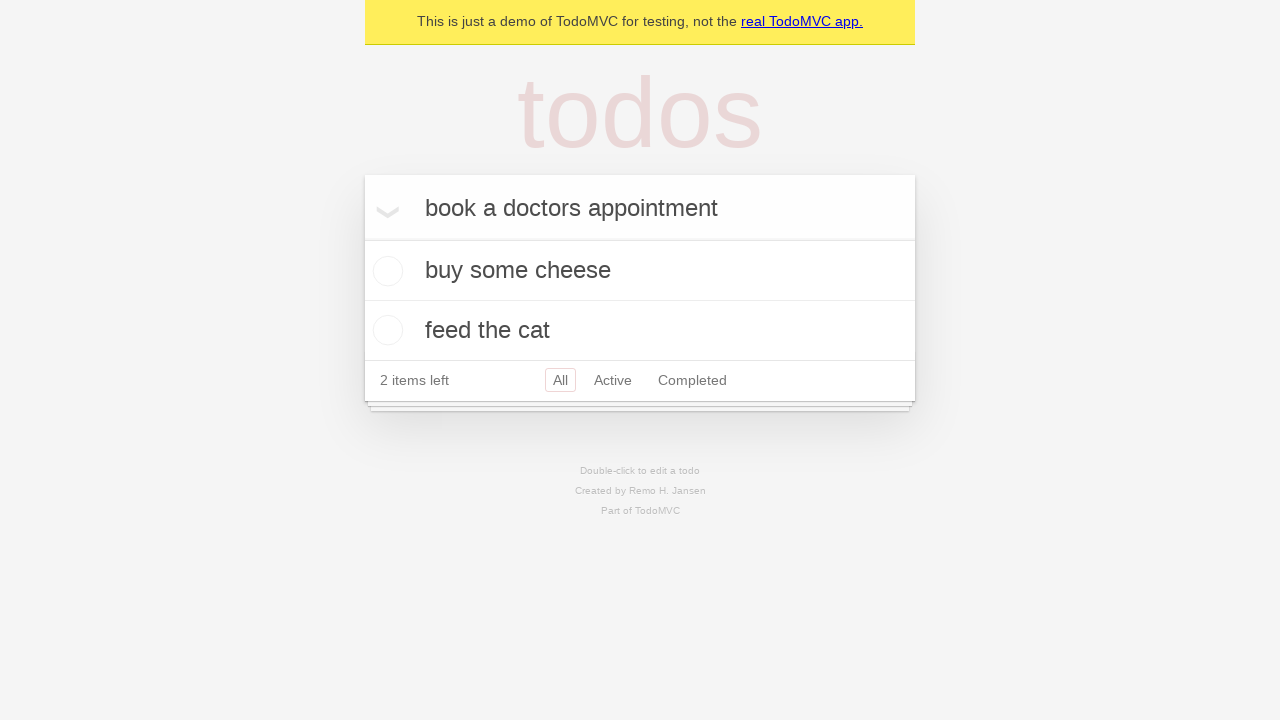

Pressed Enter to create third todo on .new-todo
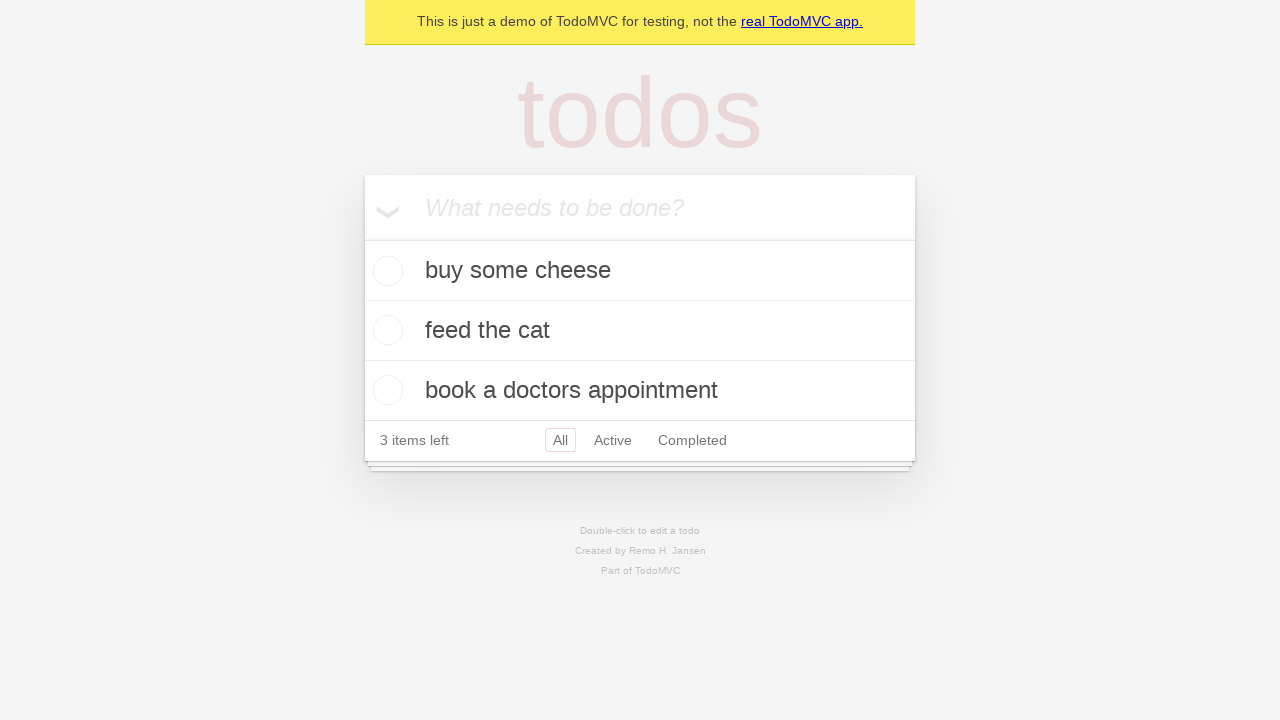

Waited for all three todos to be visible
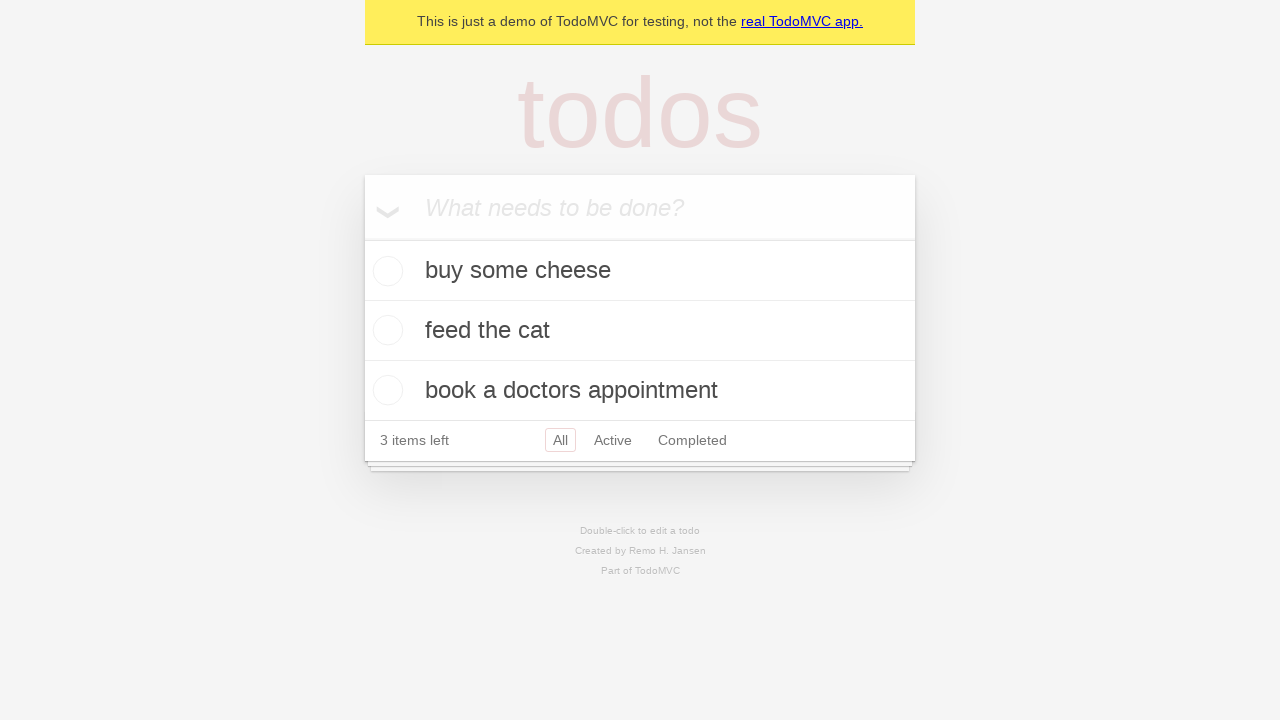

Double-clicked second todo to enter edit mode at (640, 331) on .todo-list li >> nth=1
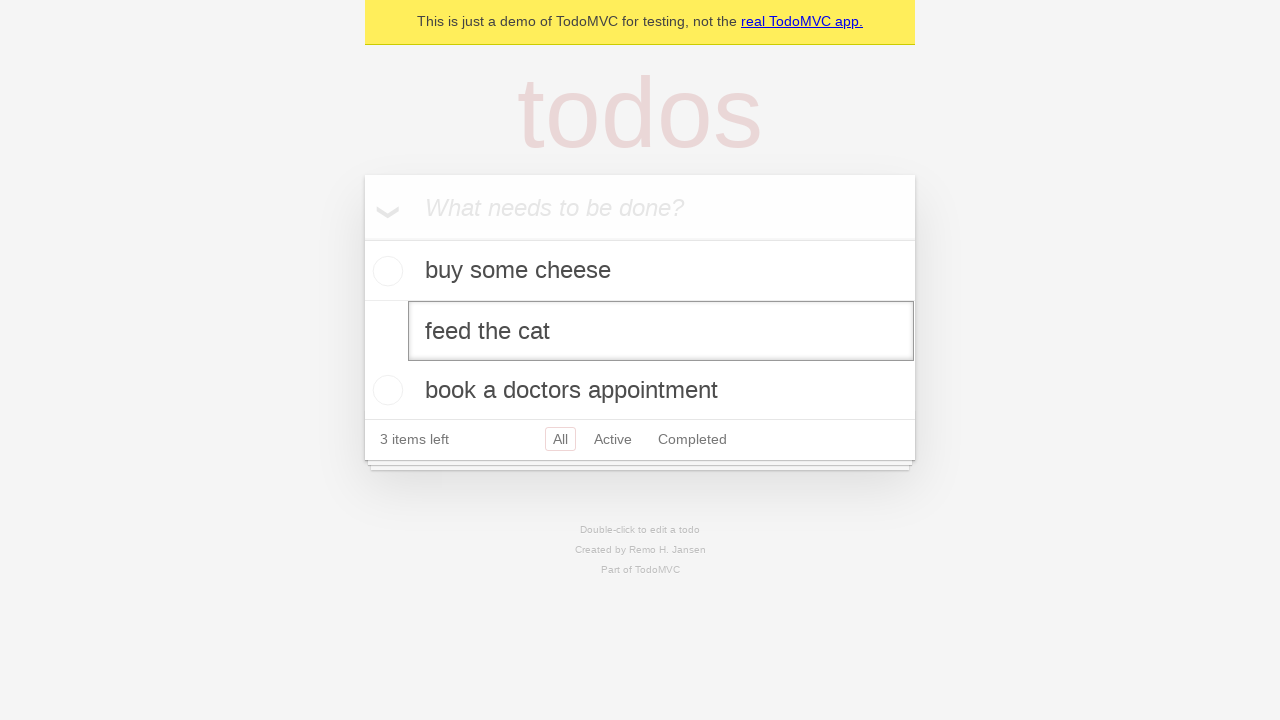

Filled edit field with 'buy some sausages' on .todo-list li >> nth=1 >> .edit
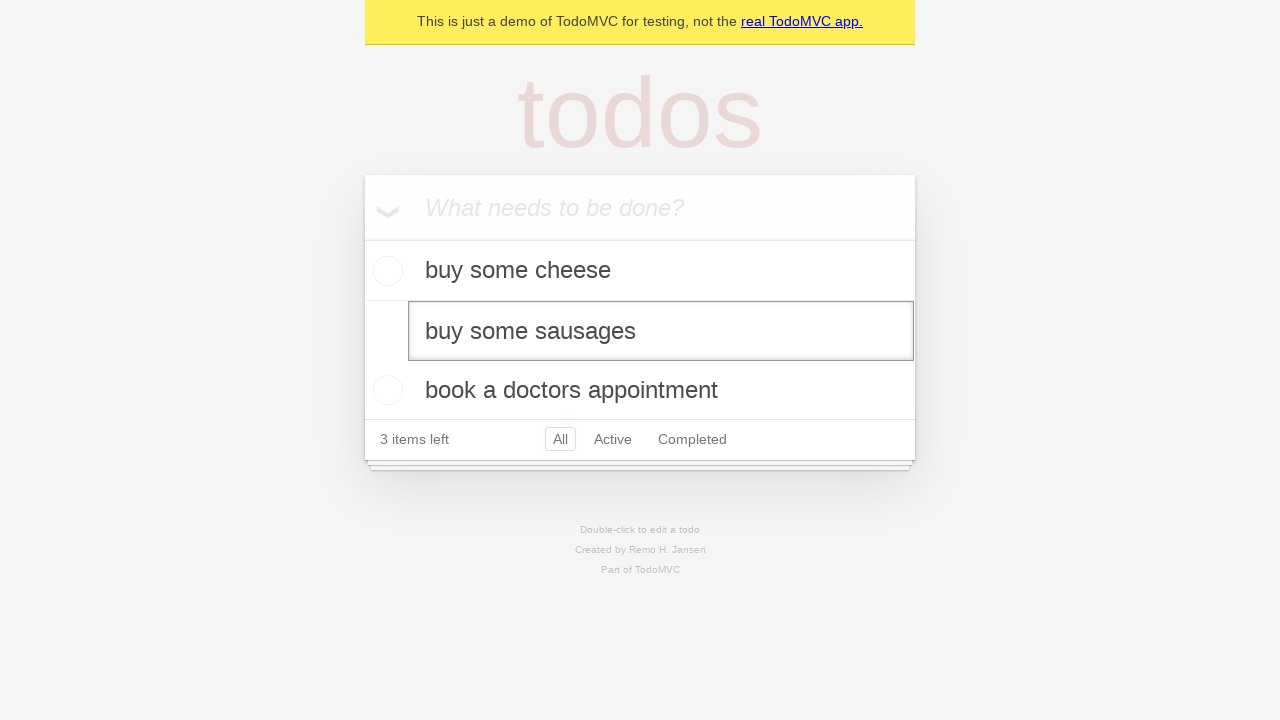

Pressed Enter to confirm edit of second todo on .todo-list li >> nth=1 >> .edit
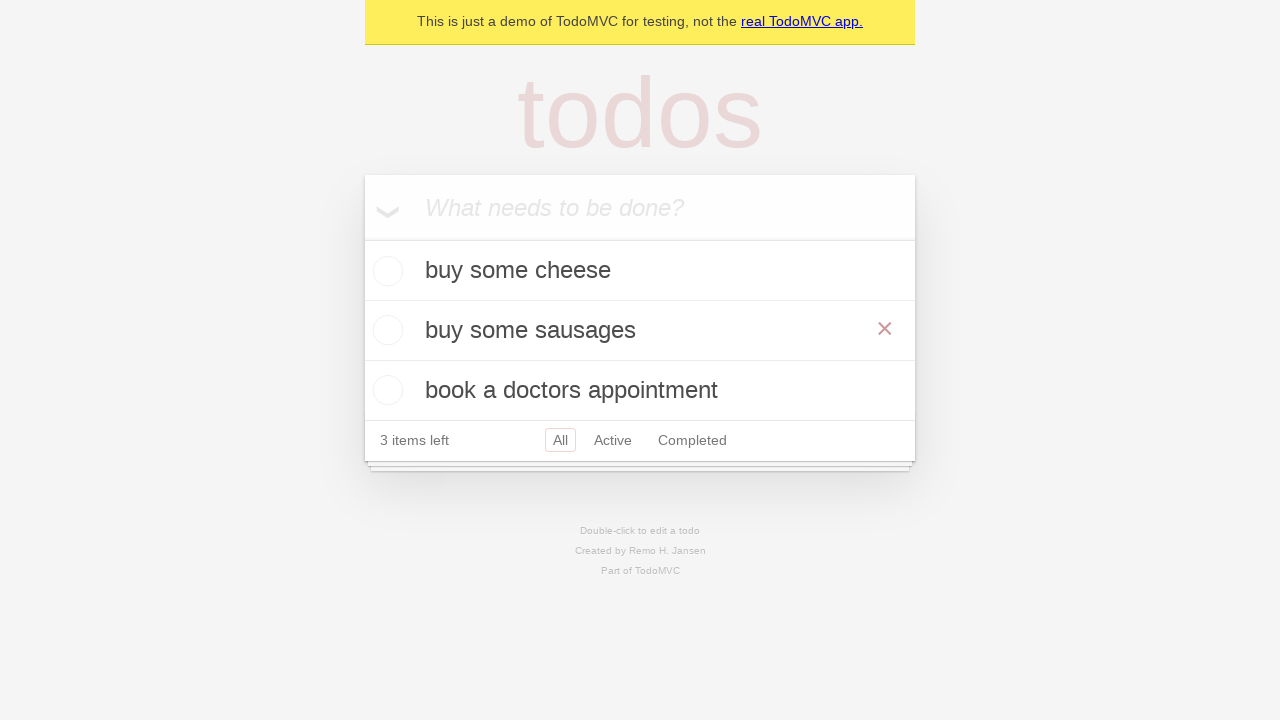

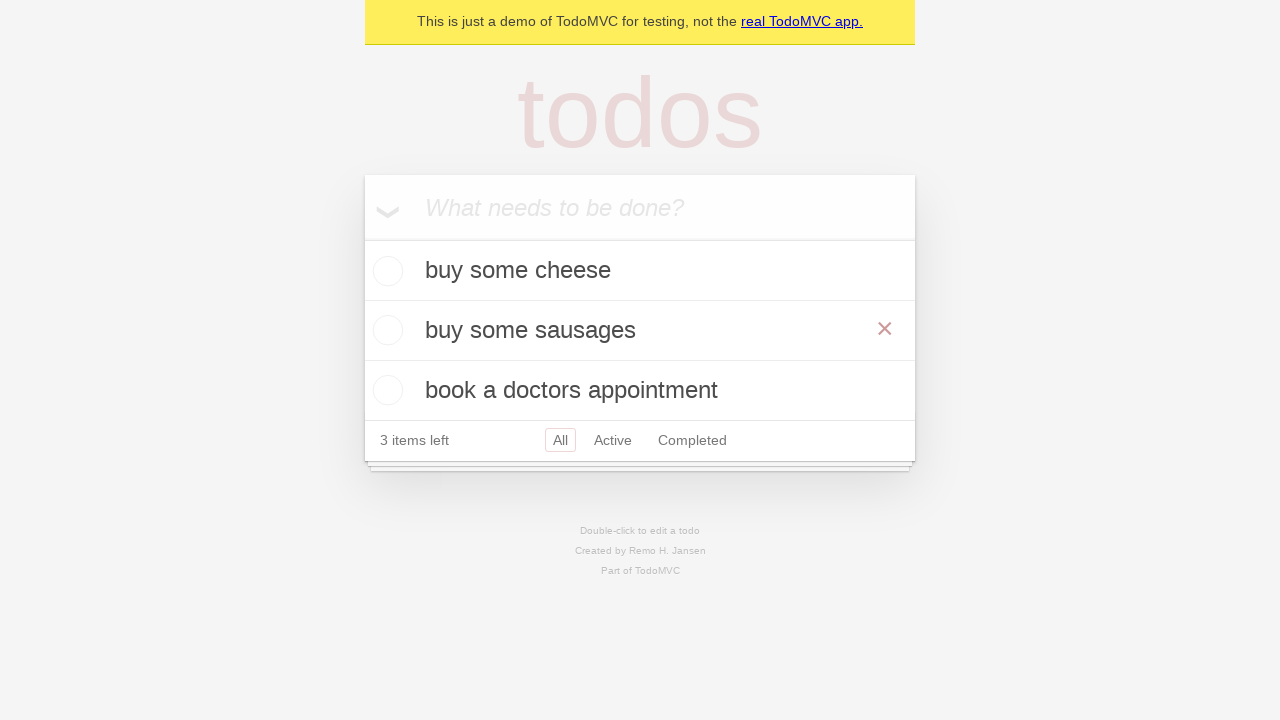